Tests a text box form by filling in user name, email, current address, and permanent address fields, then submitting and verifying the output displays the entered values correctly.

Starting URL: https://demoqa.com/text-box

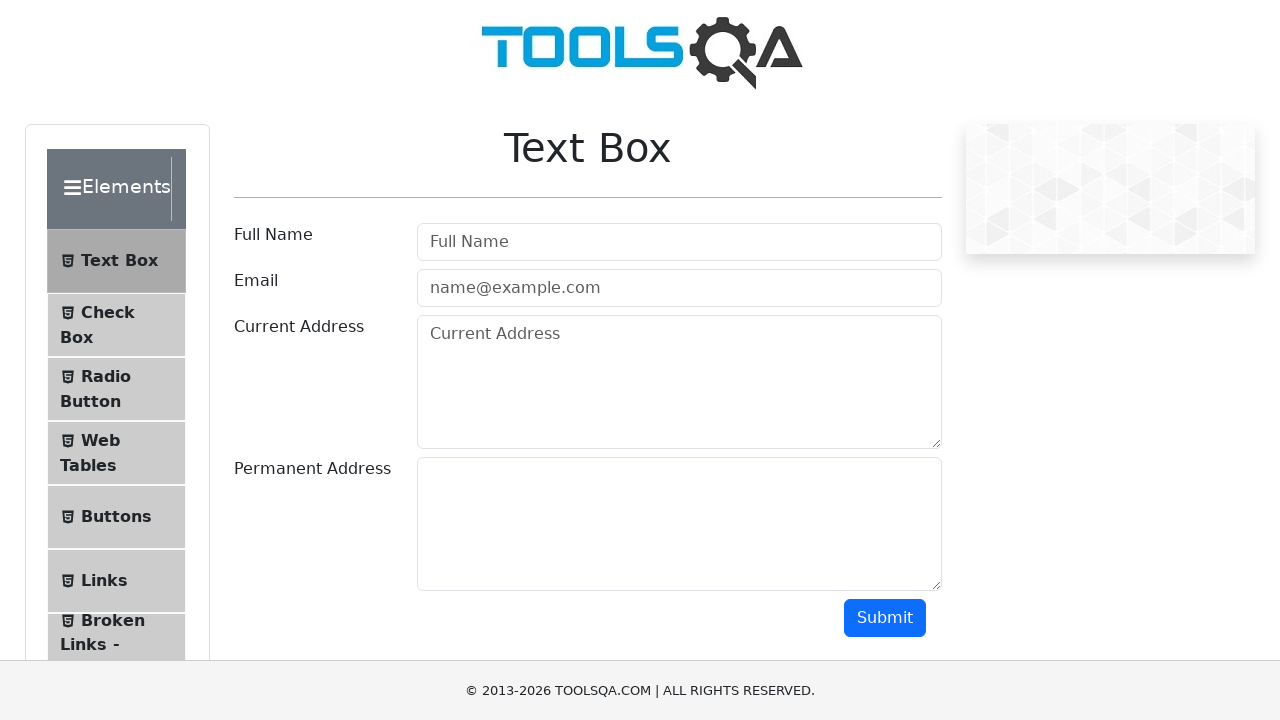

Filled user name field with 'Denisovich' on #userName
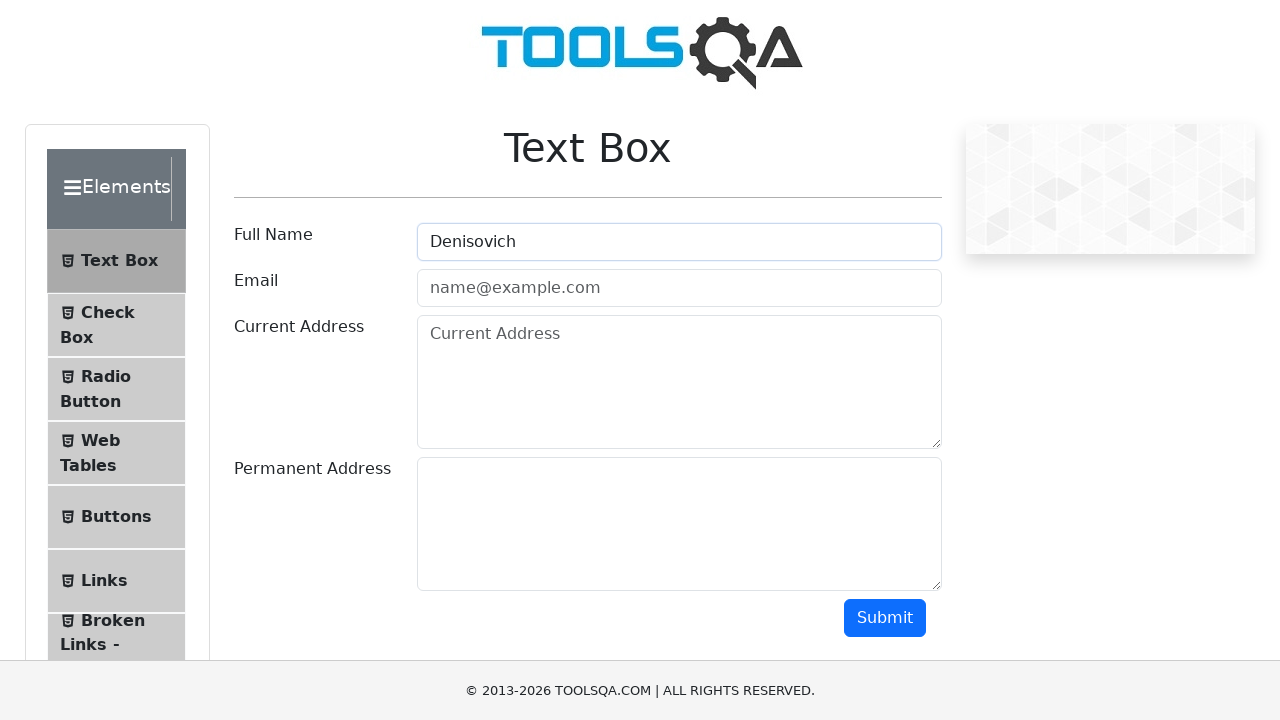

Filled email field with 'DenBel@yandex.ru' on #userEmail
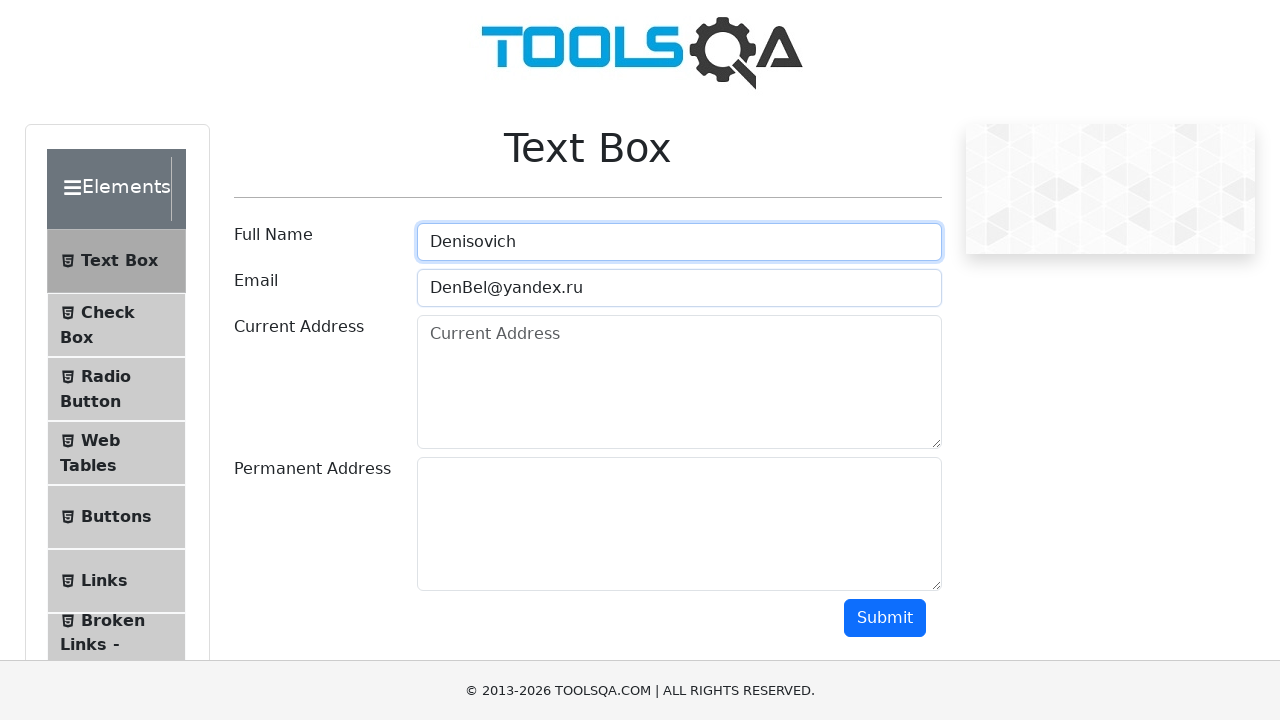

Filled current address field with 'Korolev' on #currentAddress
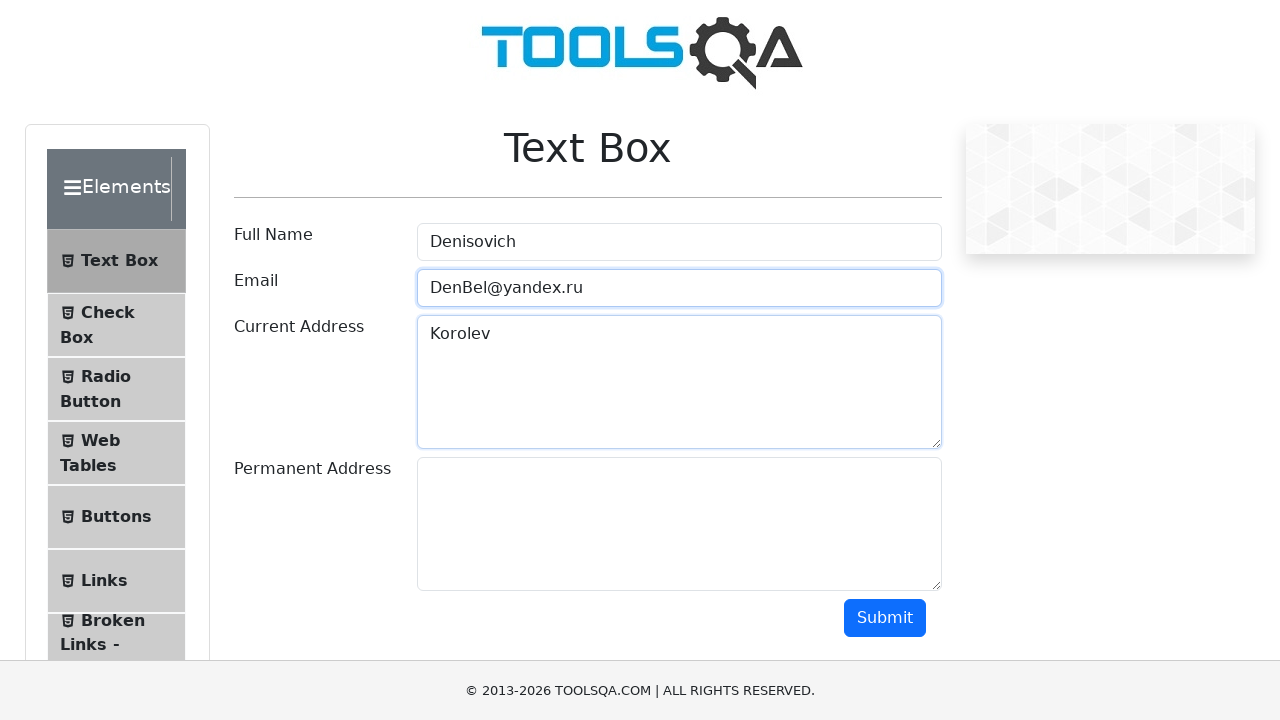

Filled permanent address field with 'Gorod' on #permanentAddress
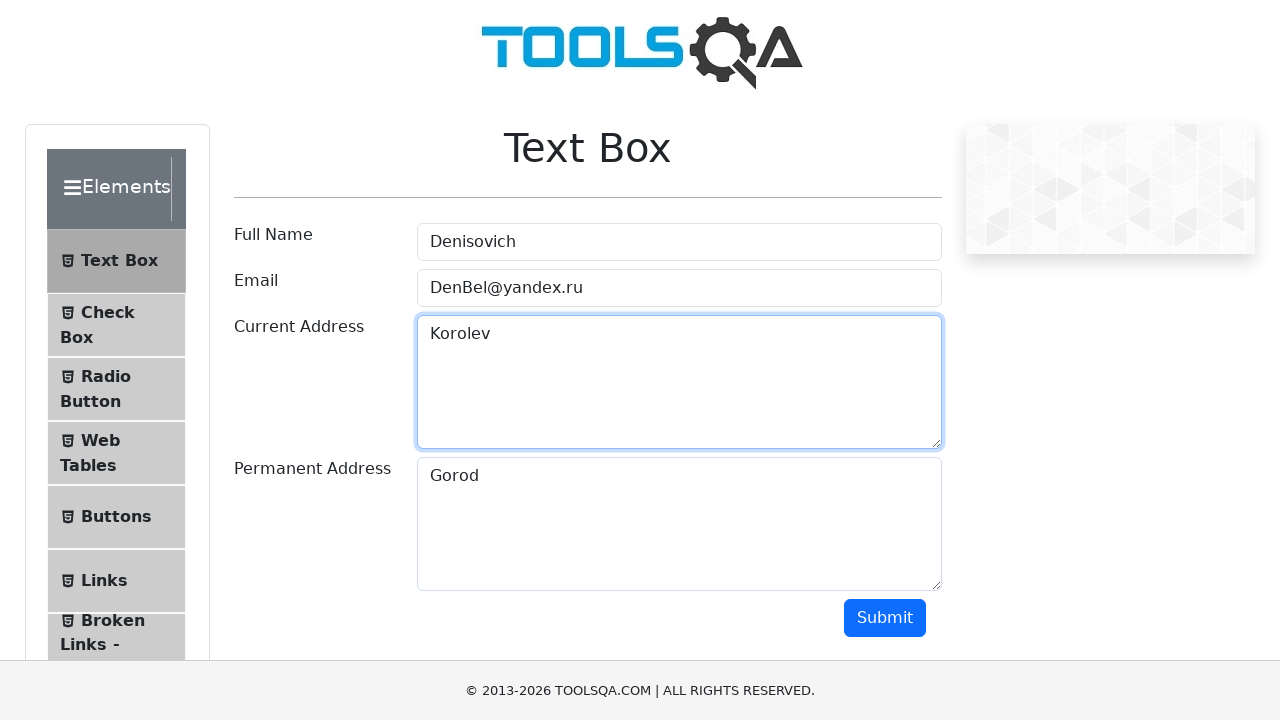

Clicked submit button to submit the form at (885, 618) on #submit
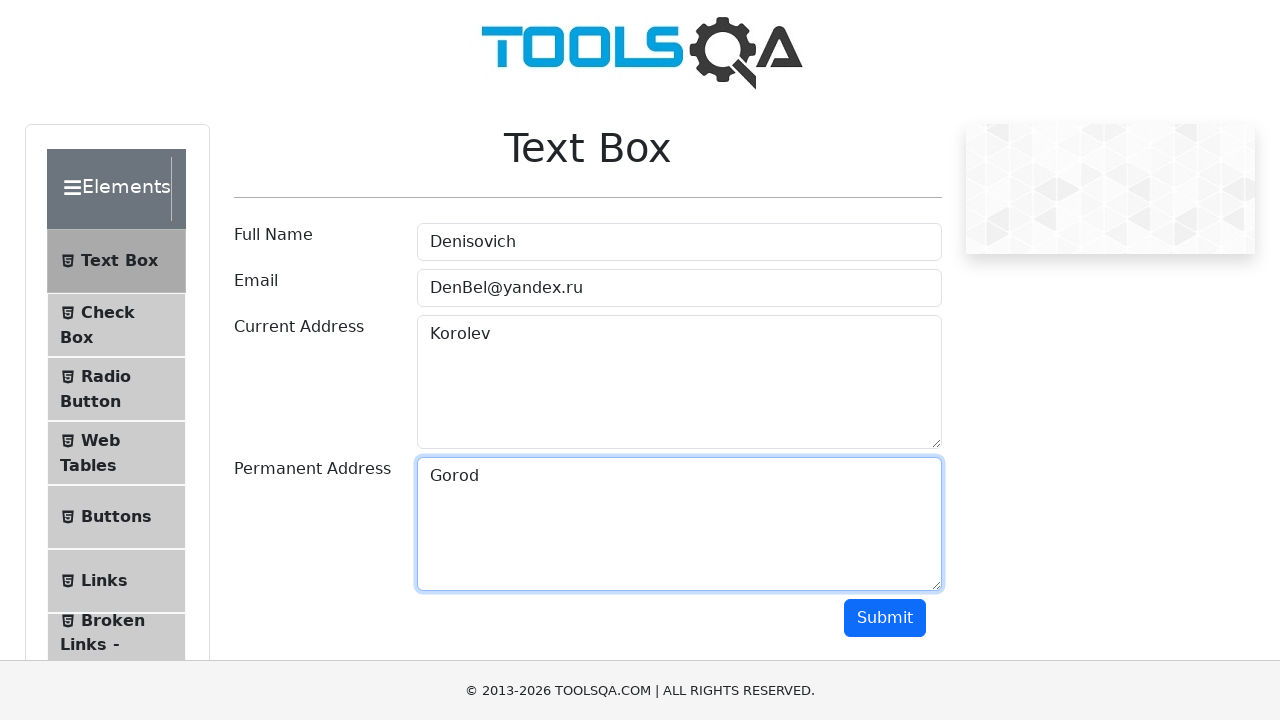

Output name field appeared on page
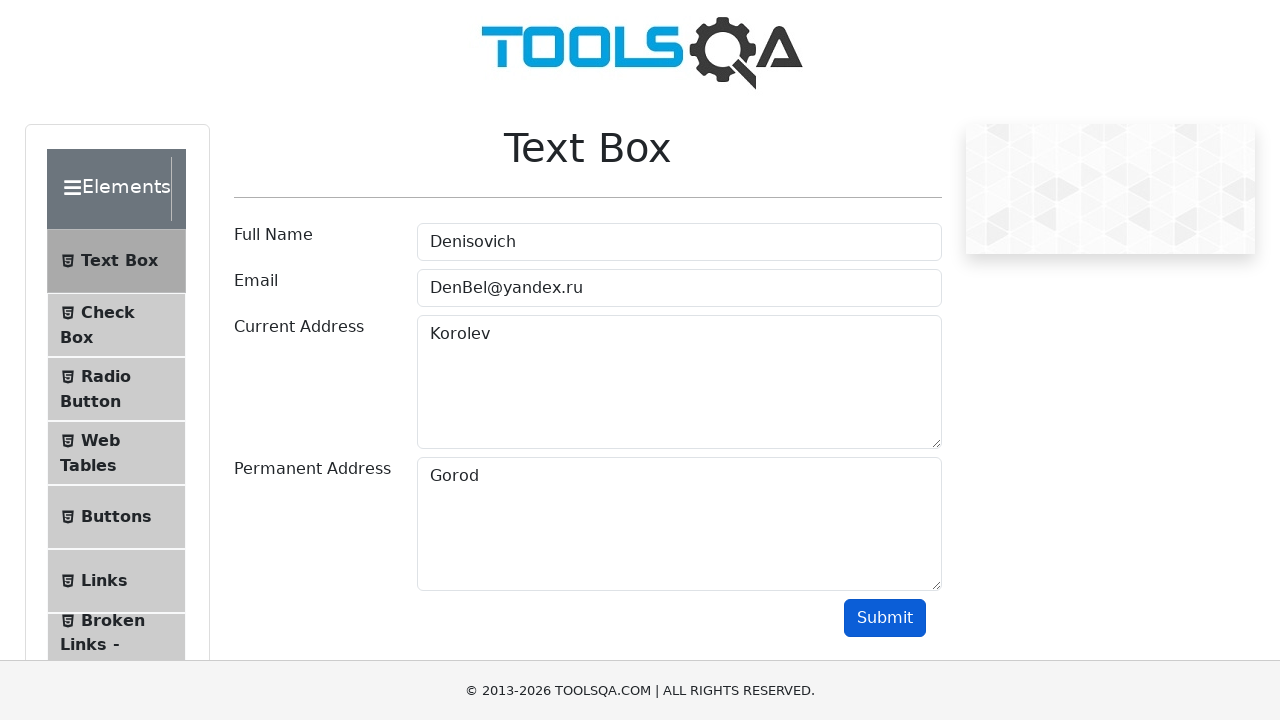

Verified output contains correct name 'Denisovich'
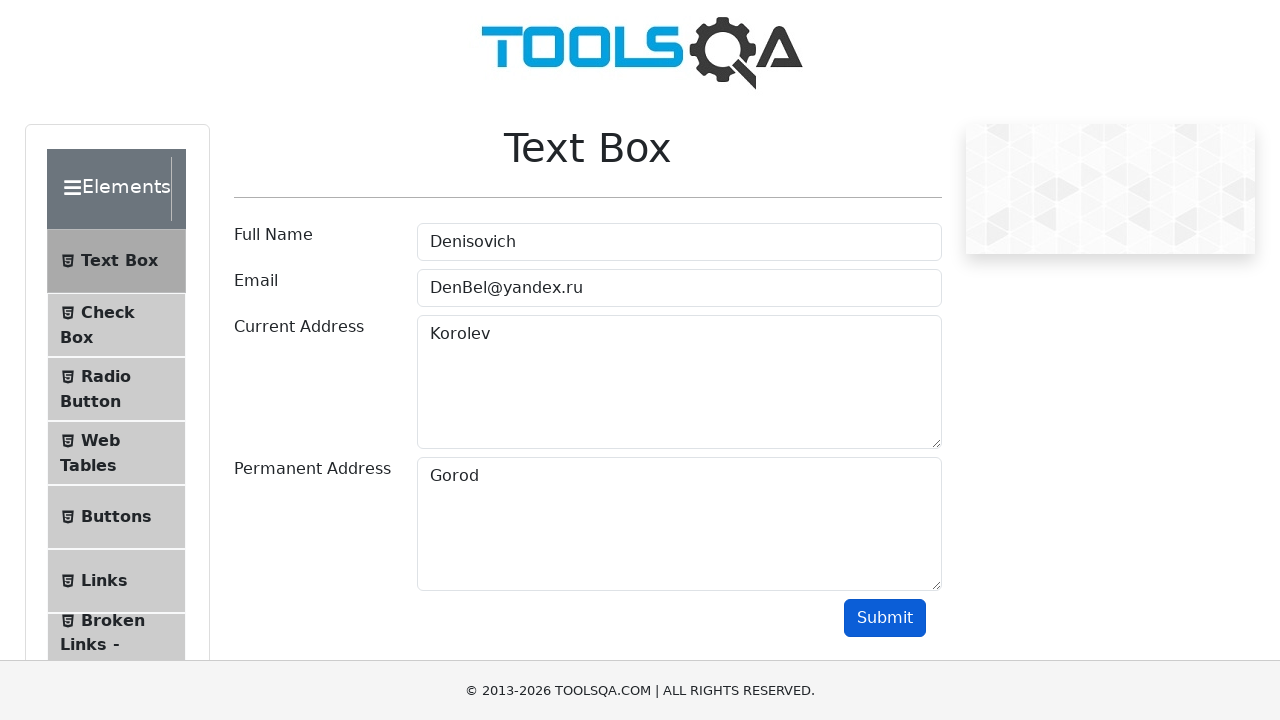

Verified output contains correct email 'DenBel@yandex.ru'
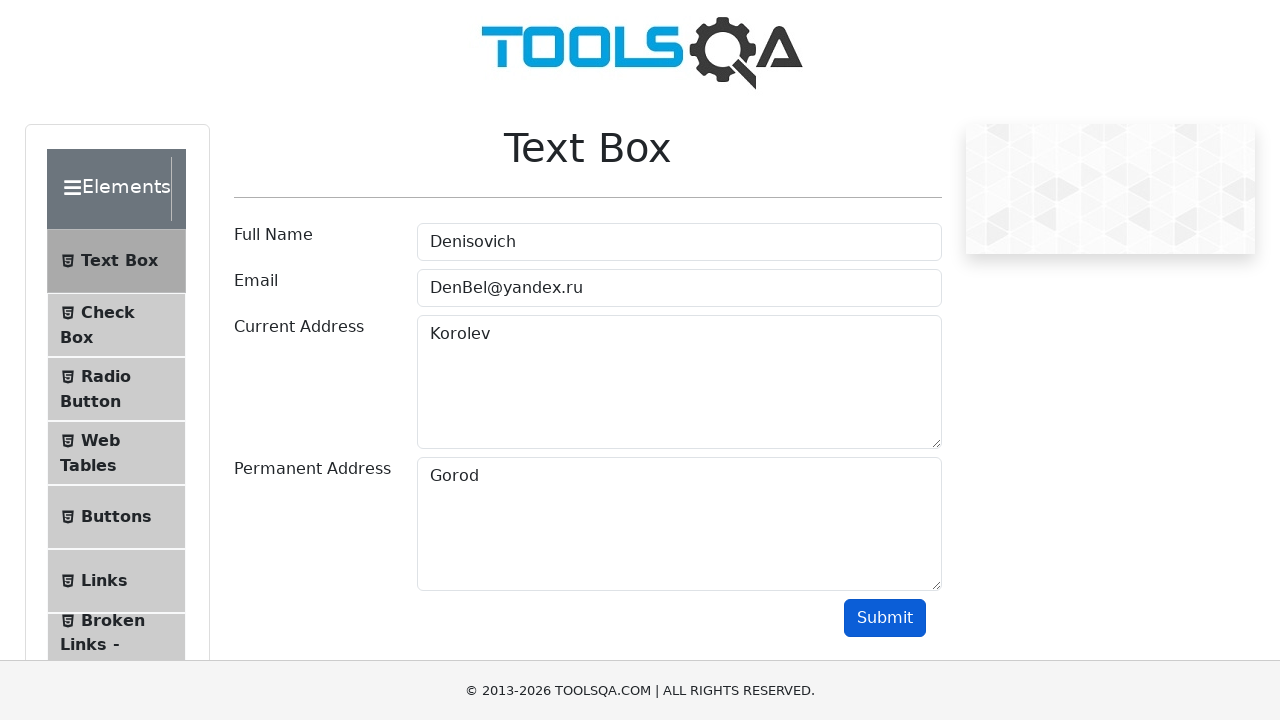

Verified output contains correct current address 'Korolev'
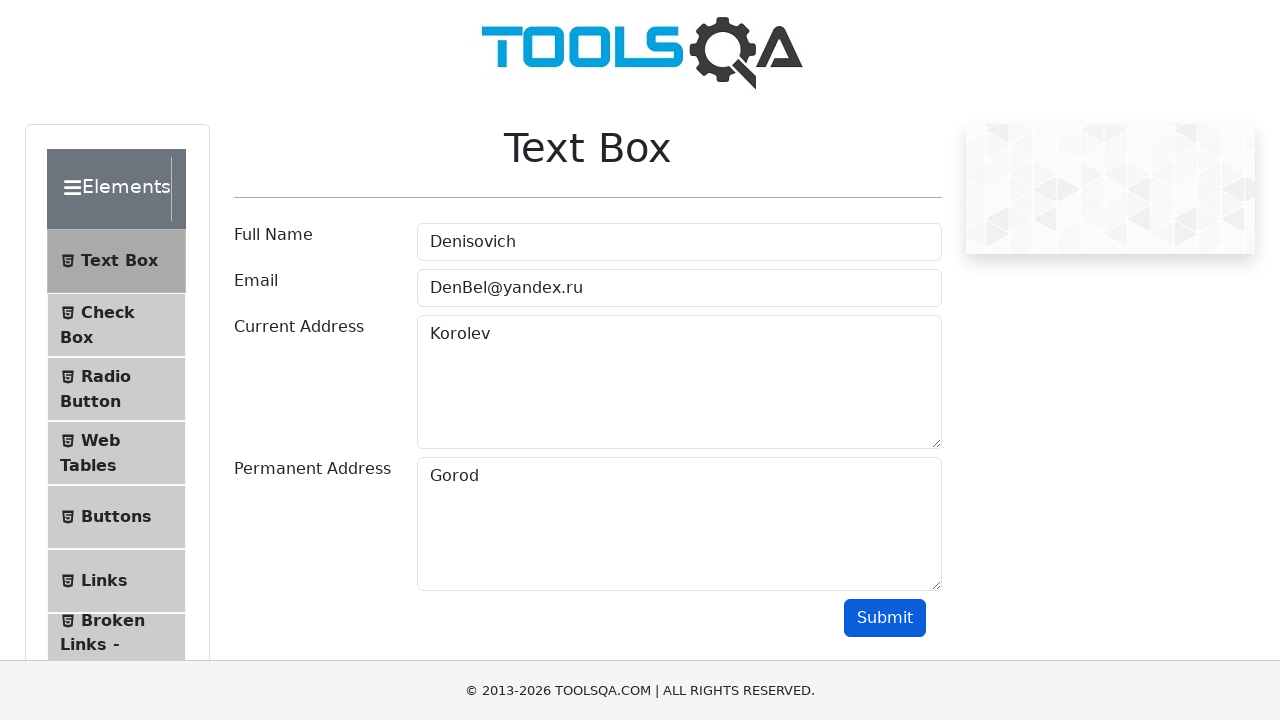

Verified output contains correct permanent address 'Gorod'
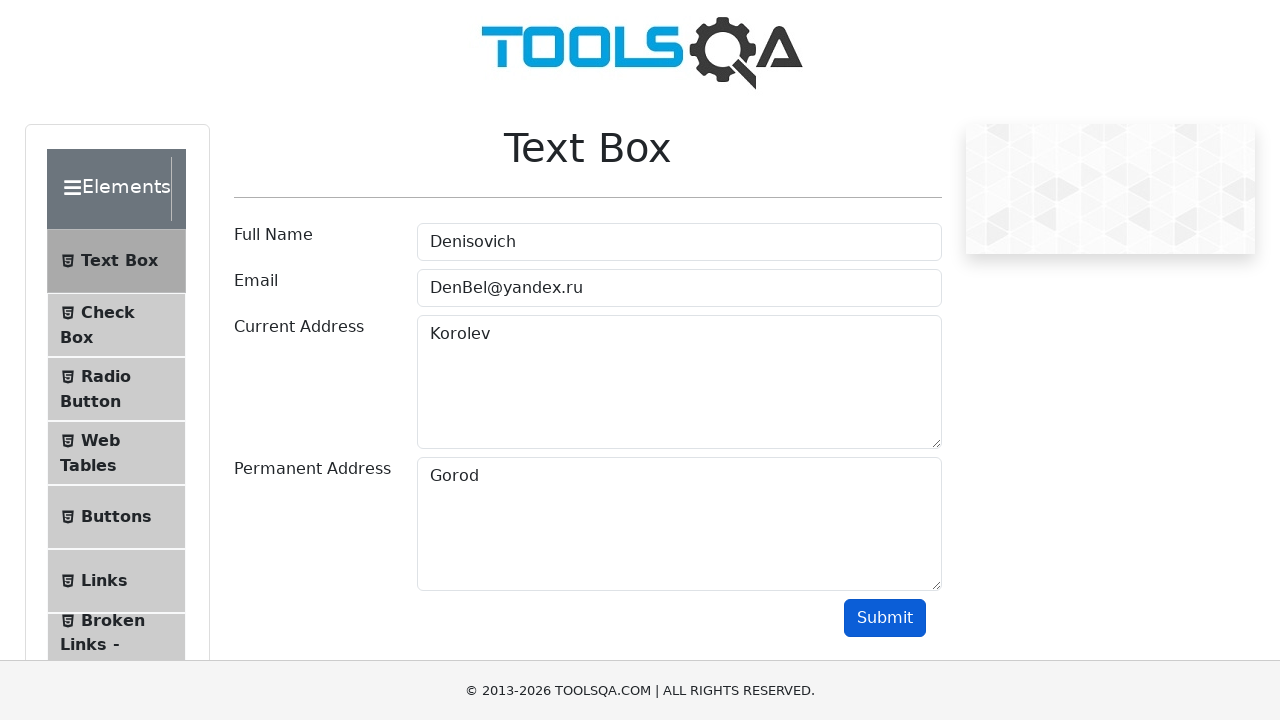

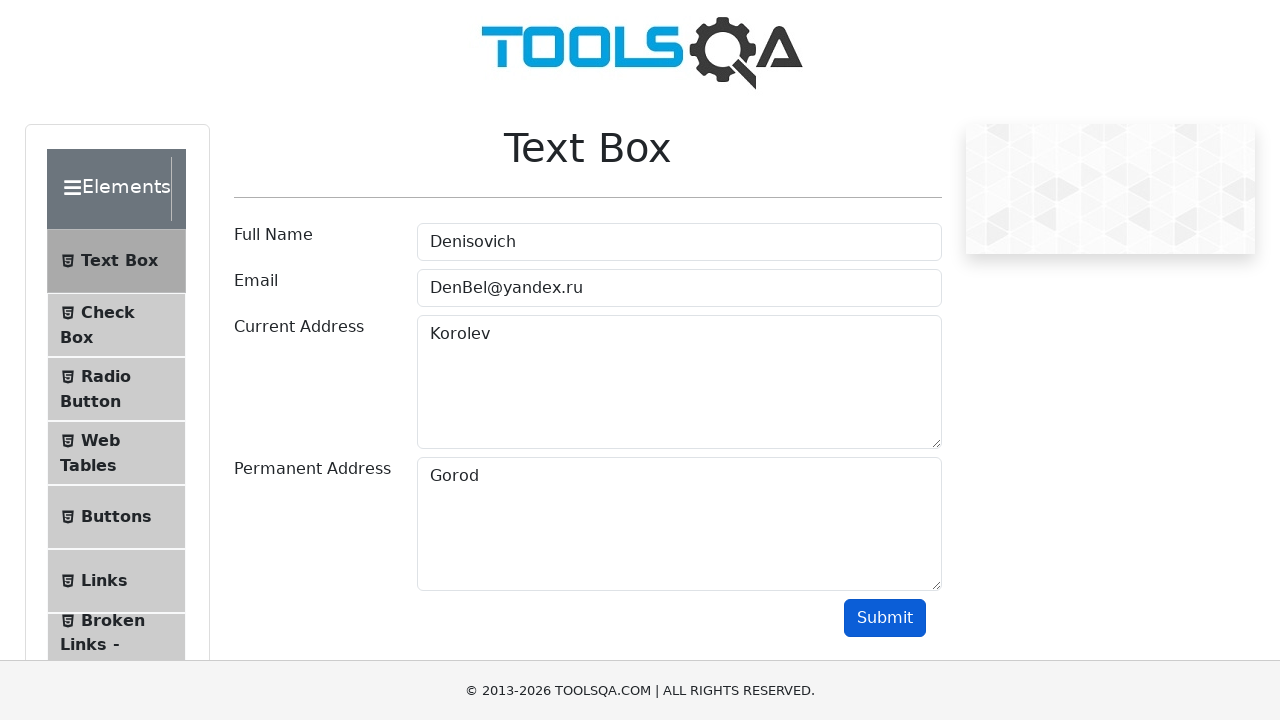